Tests search functionality by searching for items starting with 'c' and adding Capsicum to cart

Starting URL: https://rahulshettyacademy.com/seleniumPractise/#/

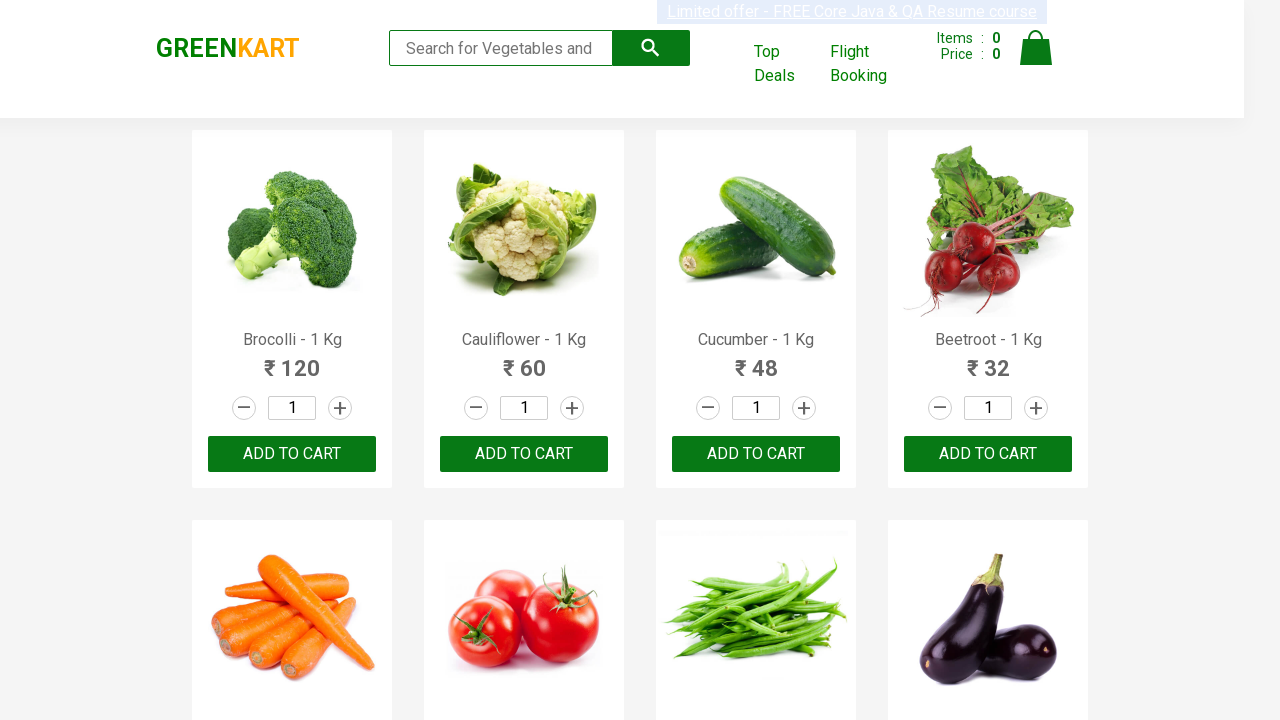

Filled search field with 'c' on //input[@class='search-keyword']
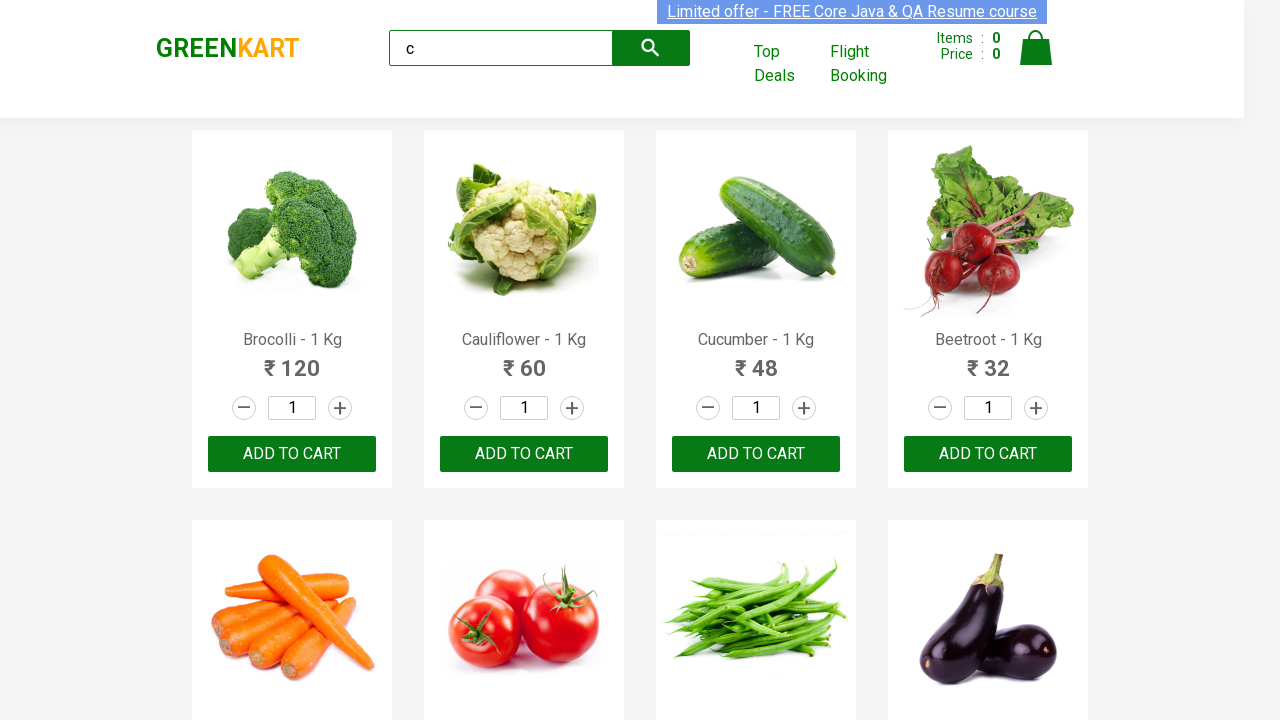

Pressed Enter to search for items starting with 'c' on //input[@class='search-keyword']
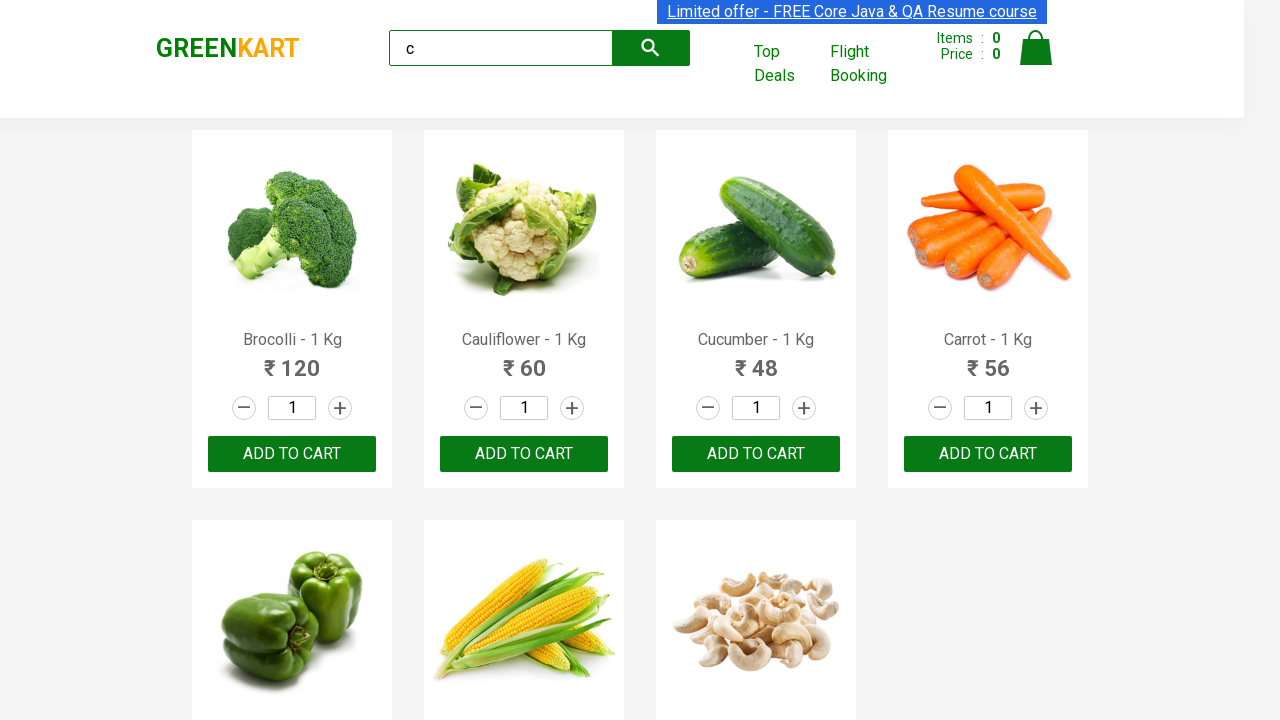

Retrieved all search result product items
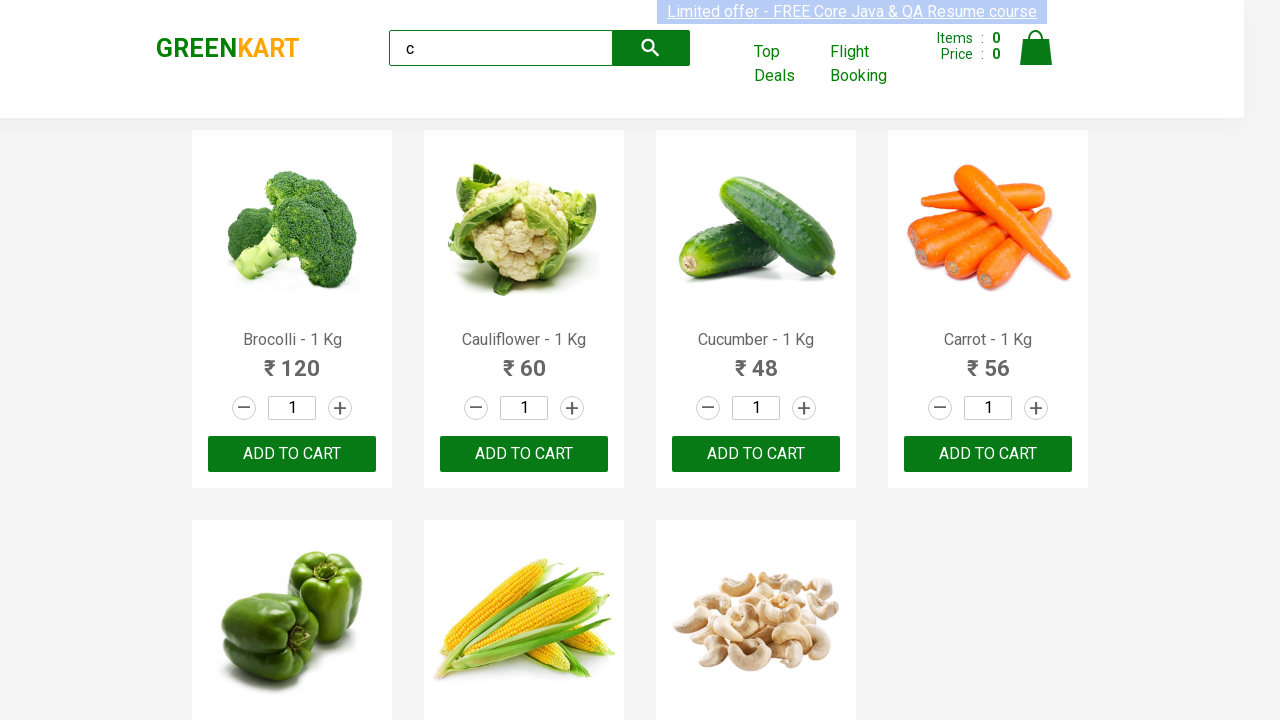

Checked product item 1 for Capsicum
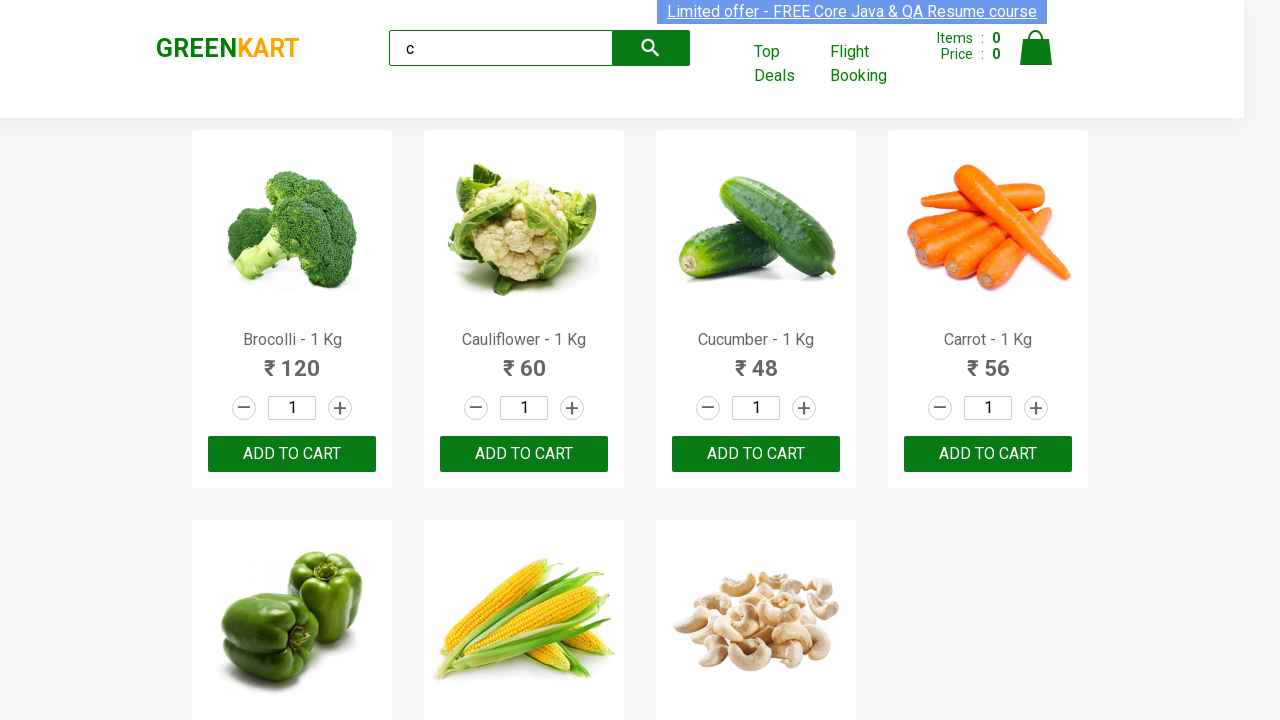

Checked product item 2 for Capsicum
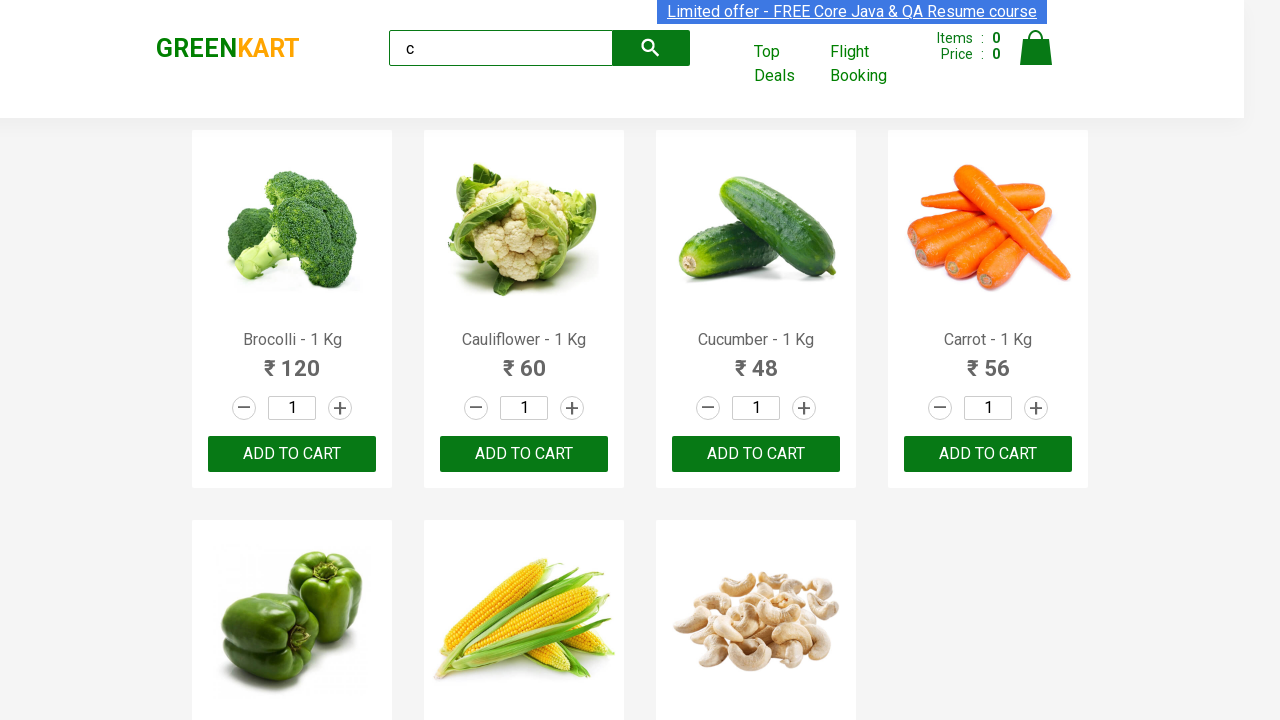

Checked product item 3 for Capsicum
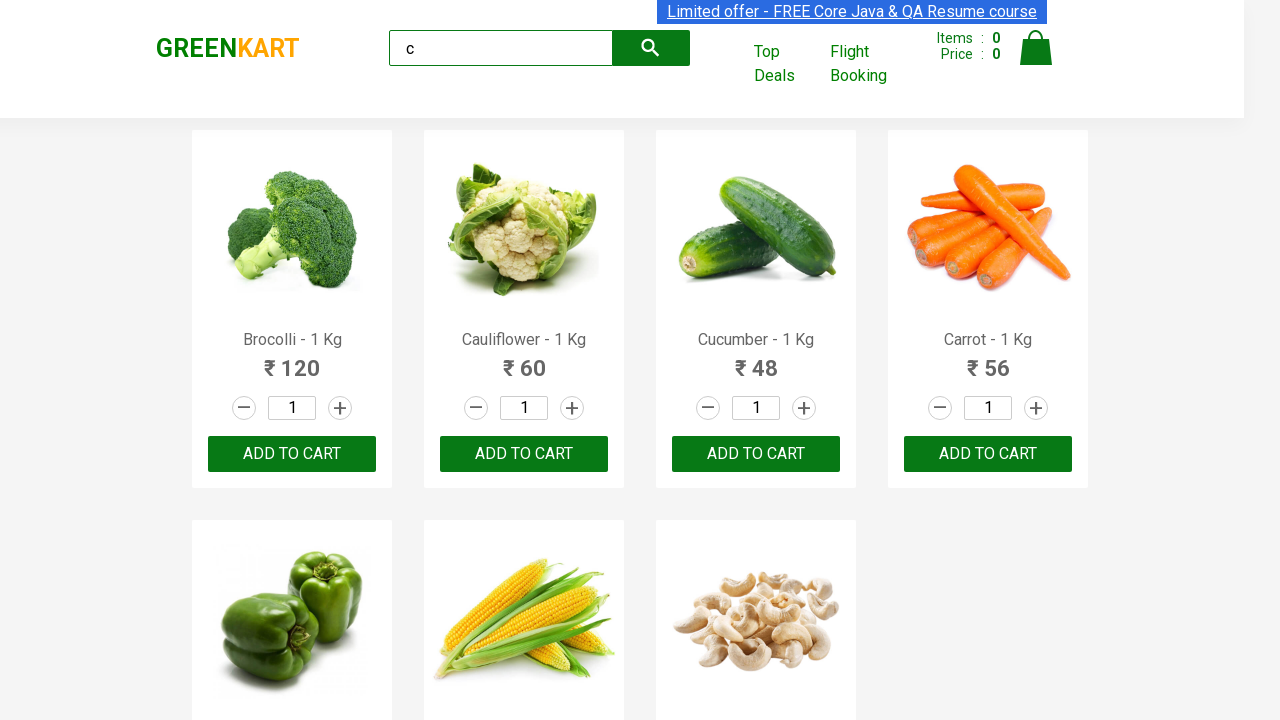

Checked product item 4 for Capsicum
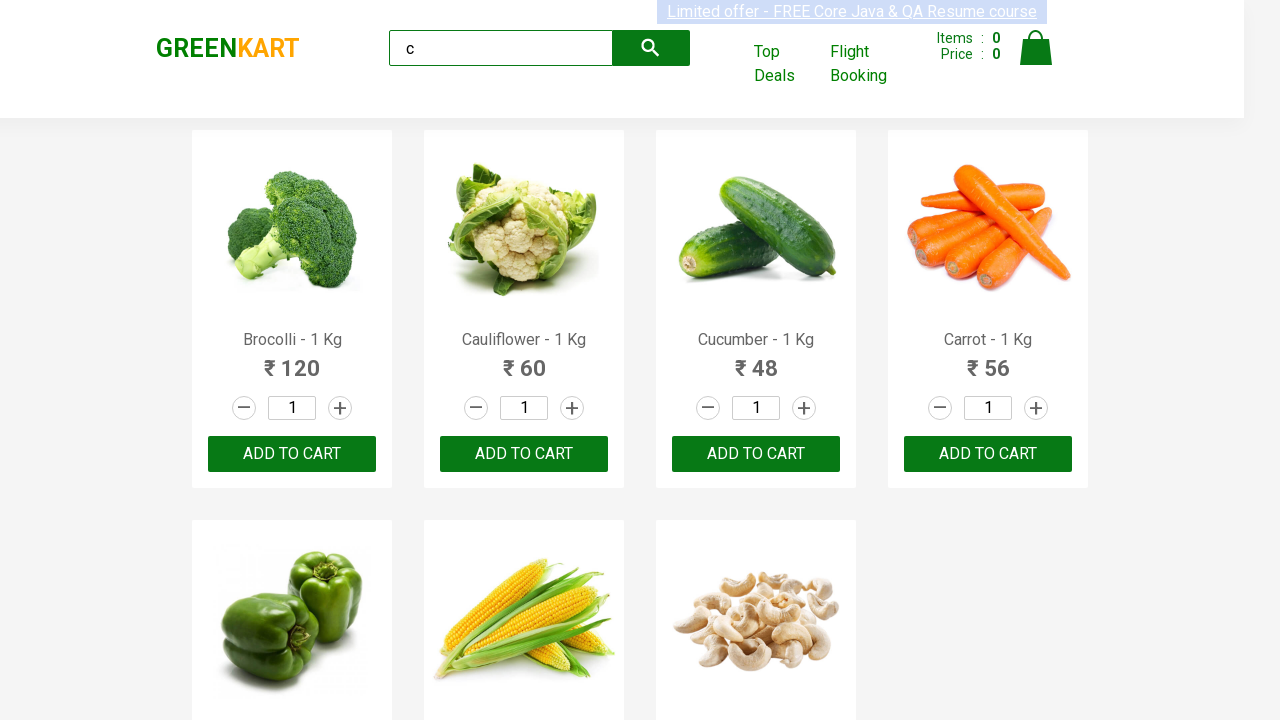

Found Capsicum and clicked Add to Cart button at (292, 569) on xpath=//div[@class='product-action']//button[@type='button'] >> nth=4
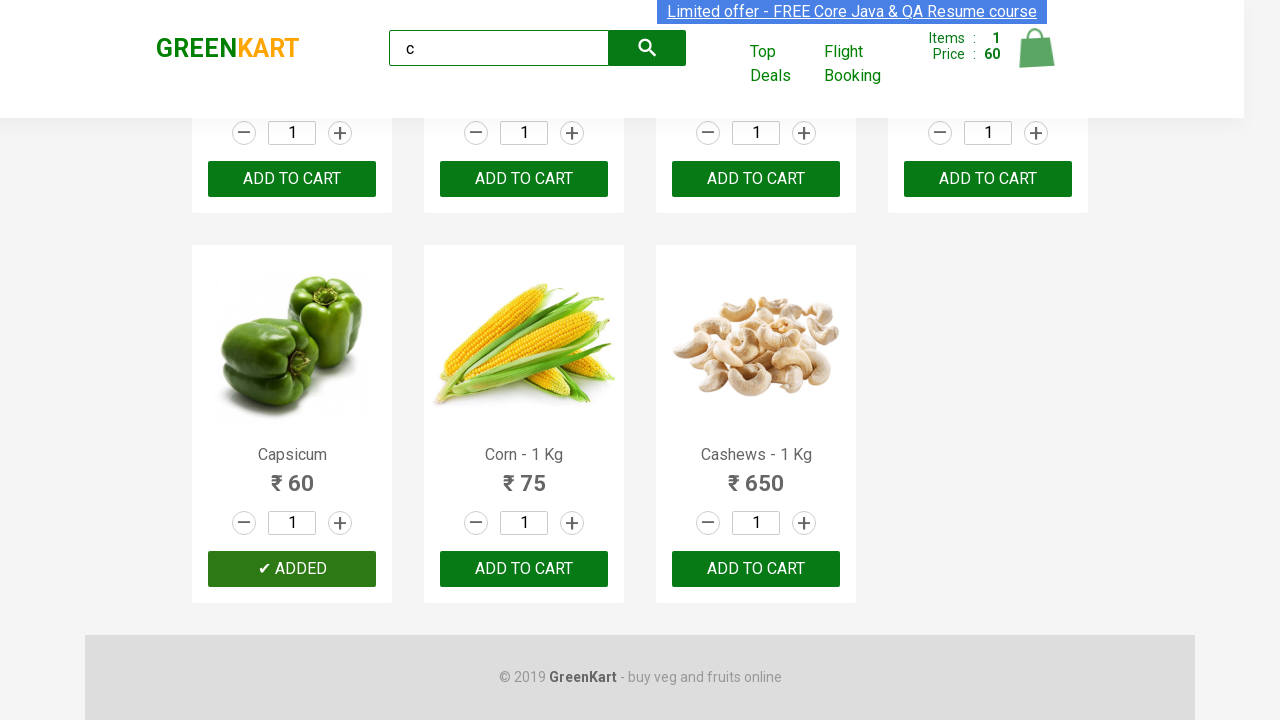

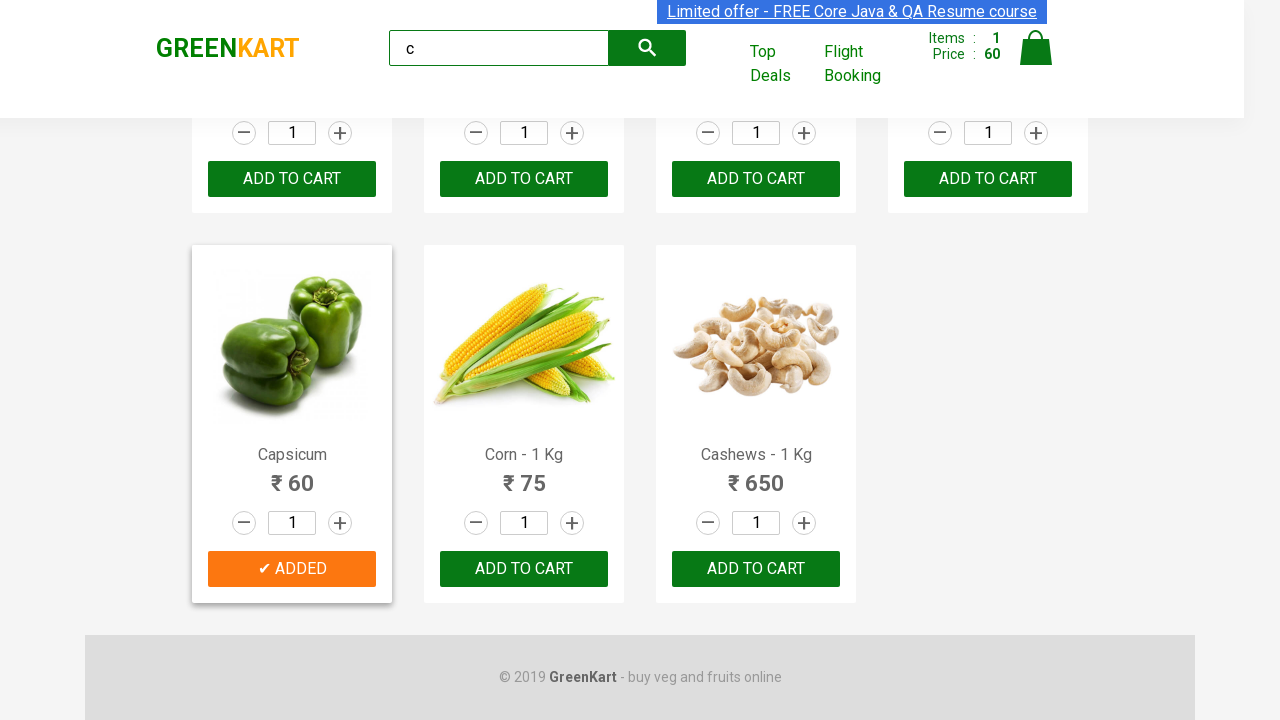